Tests checkbox functionality on a demo page by selecting/deselecting a single checkbox and verifying success message, then iterating through multiple checkboxes to select and deselect them all.

Starting URL: https://syntaxprojects.com/basic-checkbox-demo.php

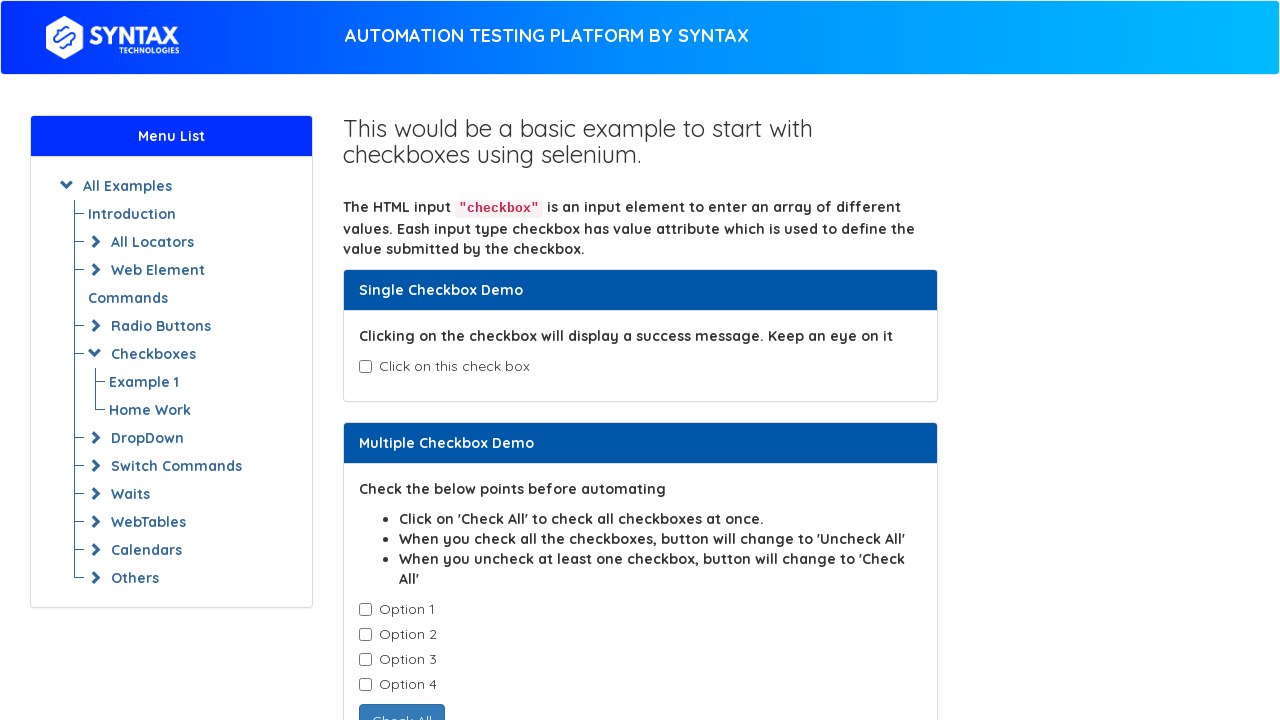

Clicked the first checkbox to select it at (365, 367) on input#isAgeSelected
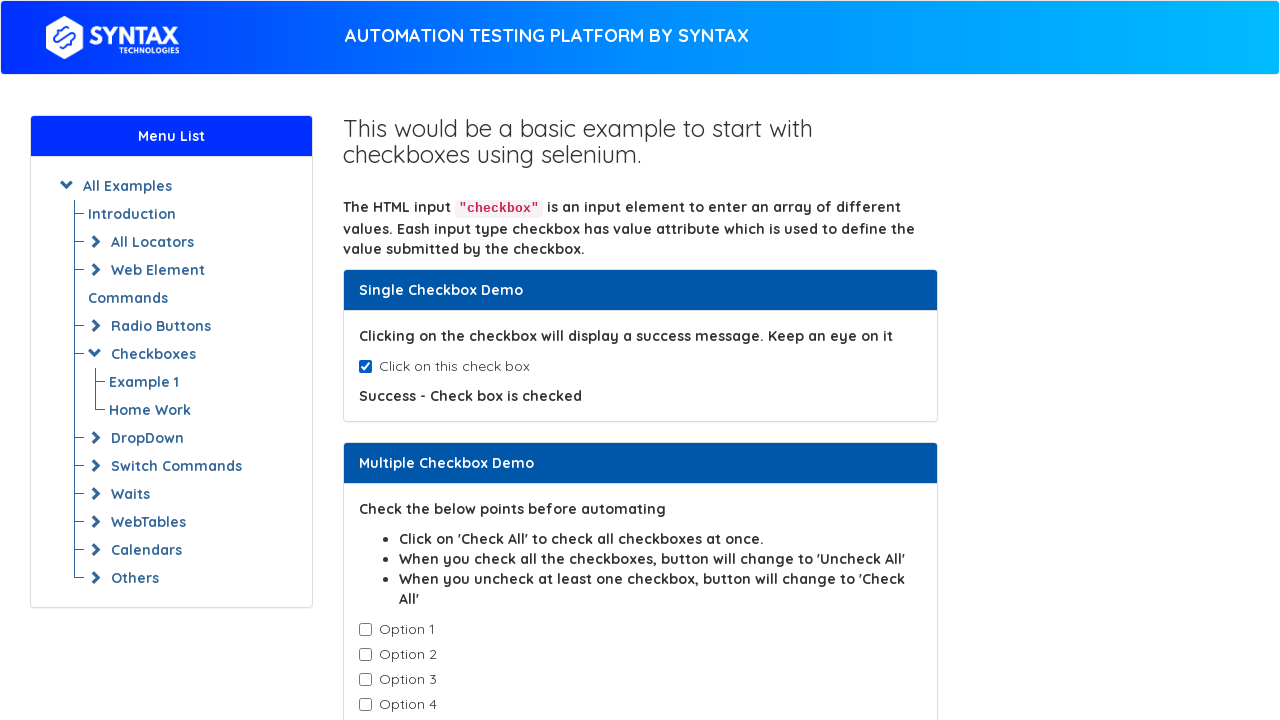

Success message appeared confirming checkbox is checked
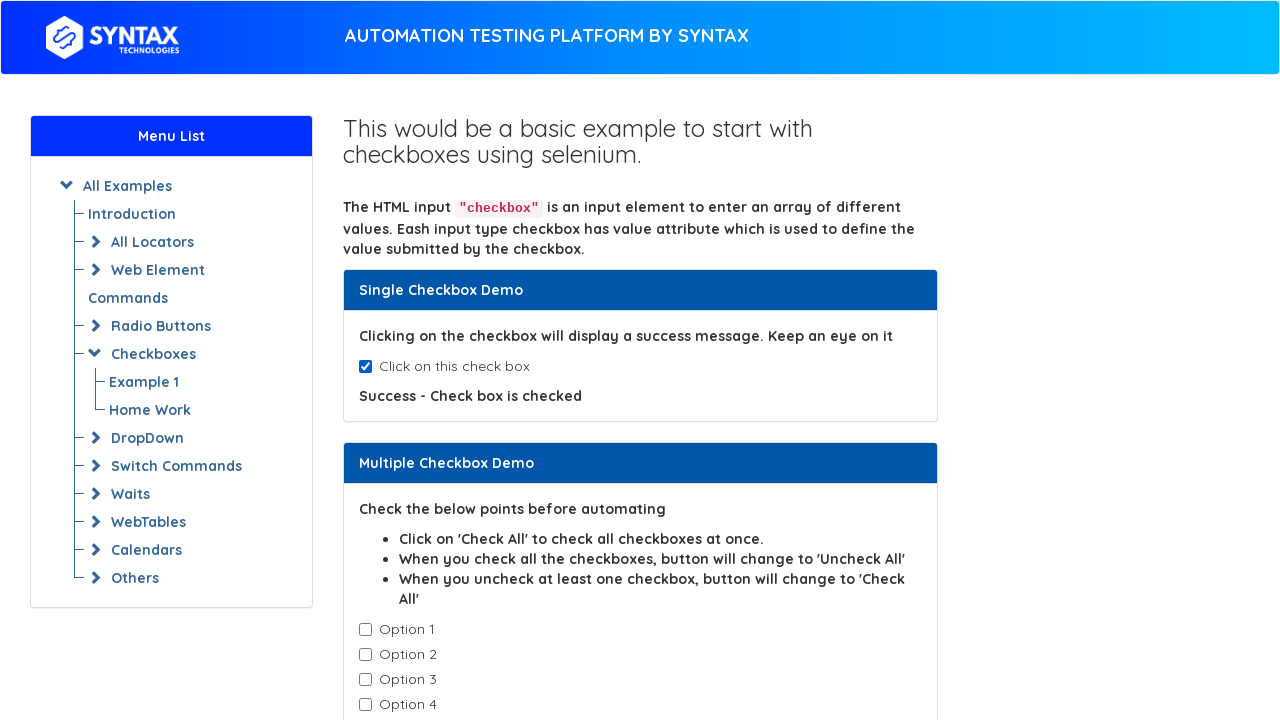

Clicked the first checkbox again to deselect it at (365, 367) on input#isAgeSelected
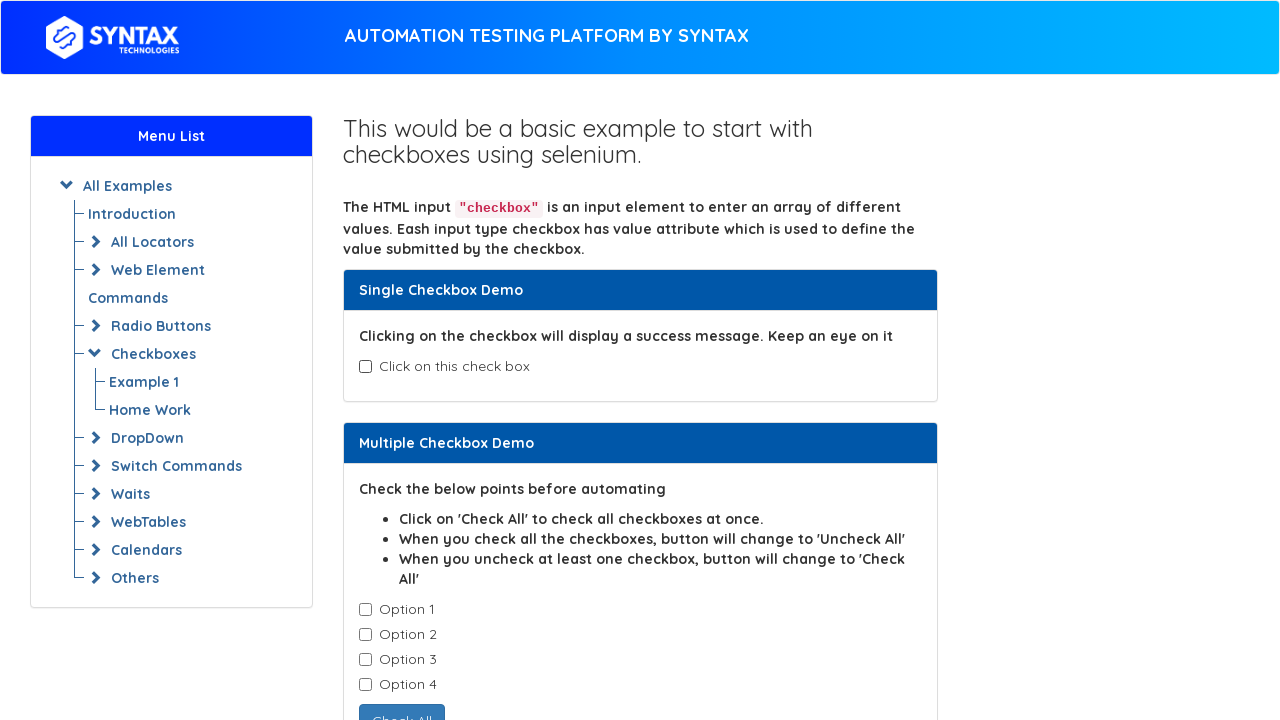

Located all checkboxes with class 'cb1-element', found 4 checkboxes
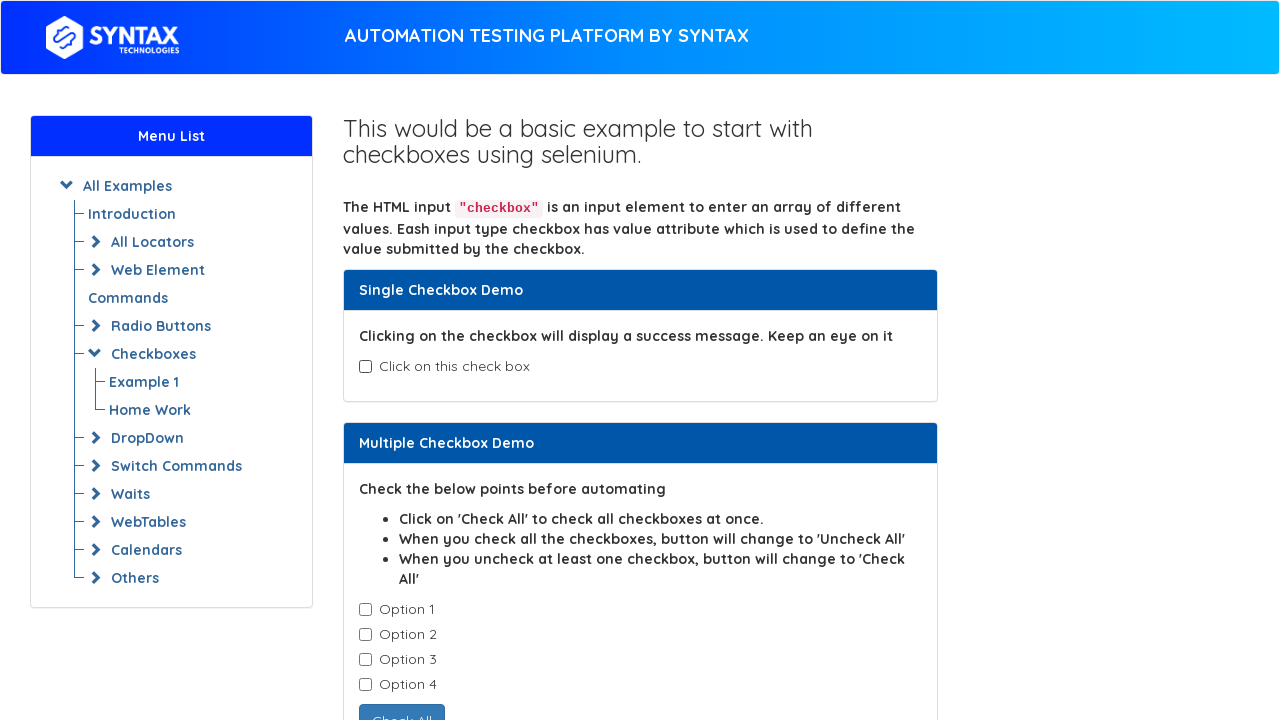

Selected checkbox 1 of 4 at (365, 610) on input.cb1-element >> nth=0
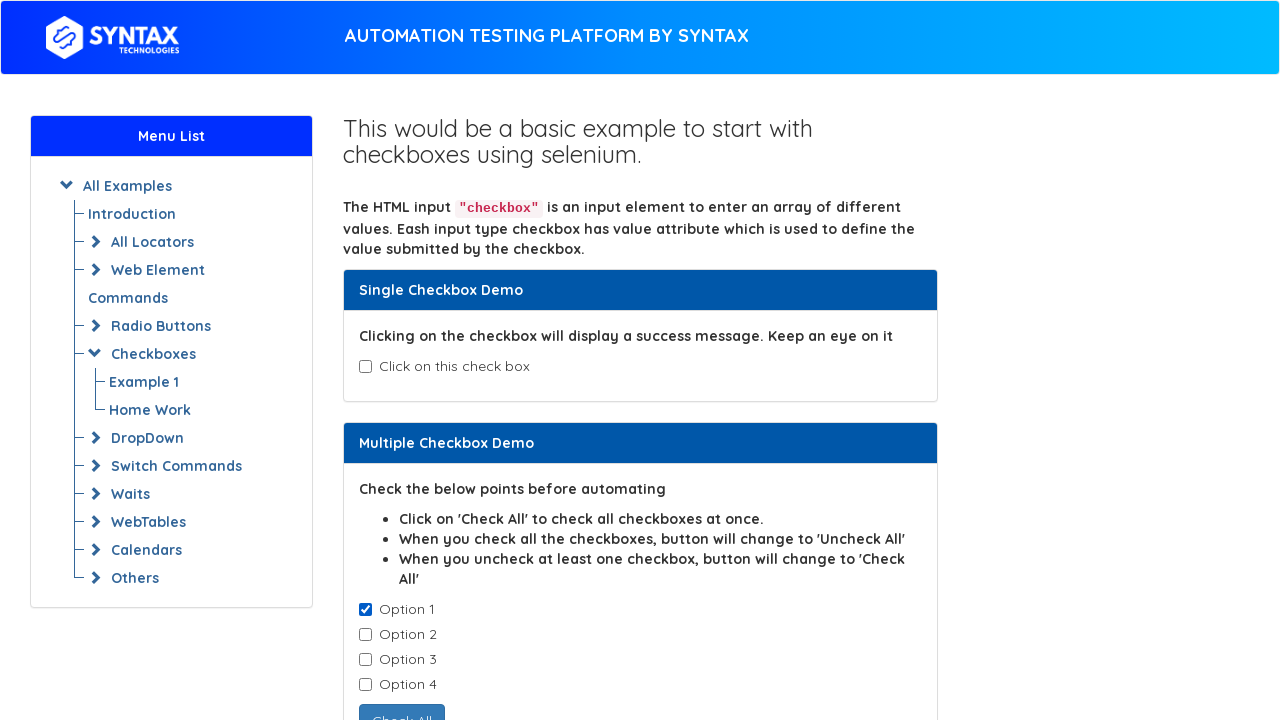

Selected checkbox 2 of 4 at (365, 635) on input.cb1-element >> nth=1
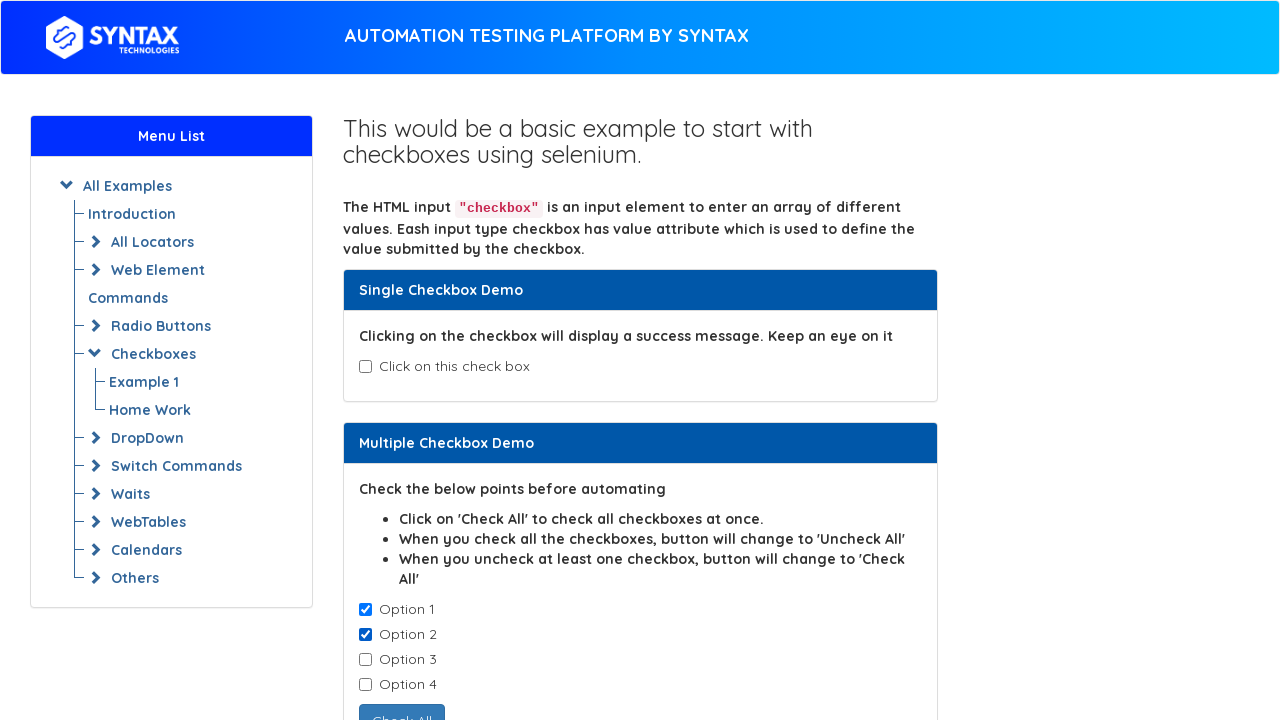

Selected checkbox 3 of 4 at (365, 660) on input.cb1-element >> nth=2
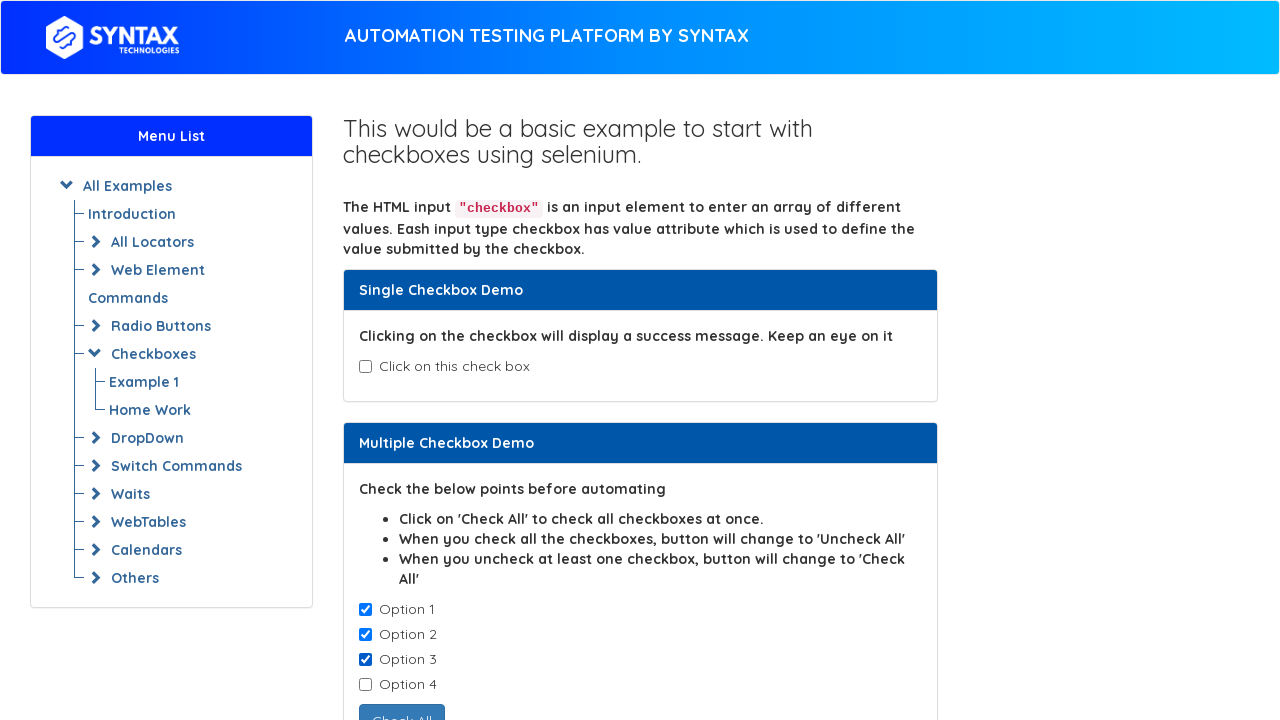

Selected checkbox 4 of 4 at (365, 685) on input.cb1-element >> nth=3
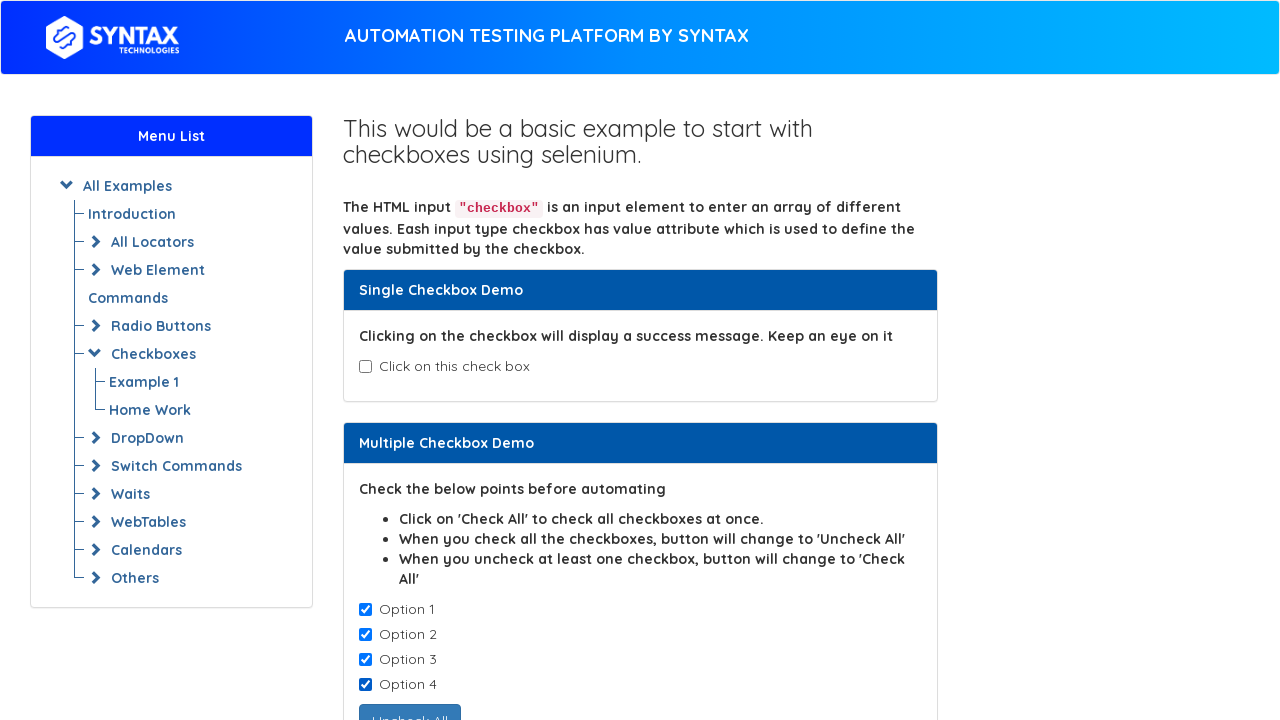

Deselected checkbox 1 of 4 at (365, 610) on input.cb1-element >> nth=0
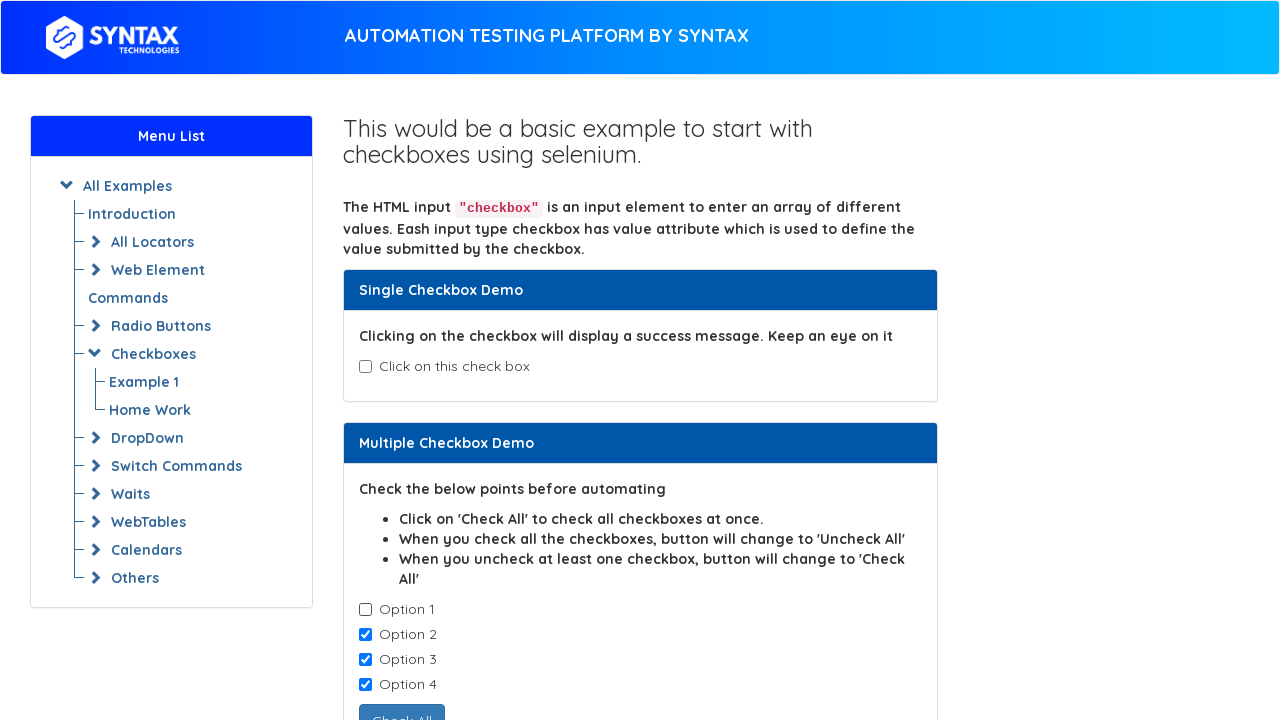

Deselected checkbox 2 of 4 at (365, 635) on input.cb1-element >> nth=1
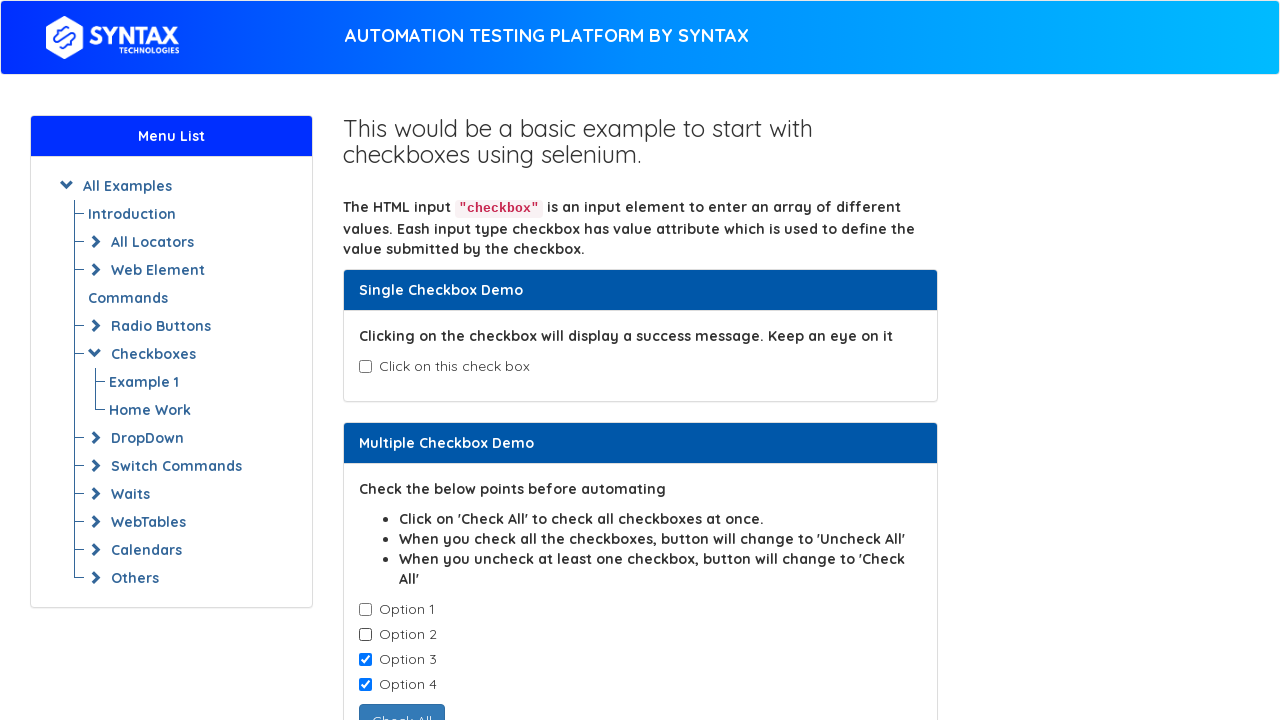

Deselected checkbox 3 of 4 at (365, 660) on input.cb1-element >> nth=2
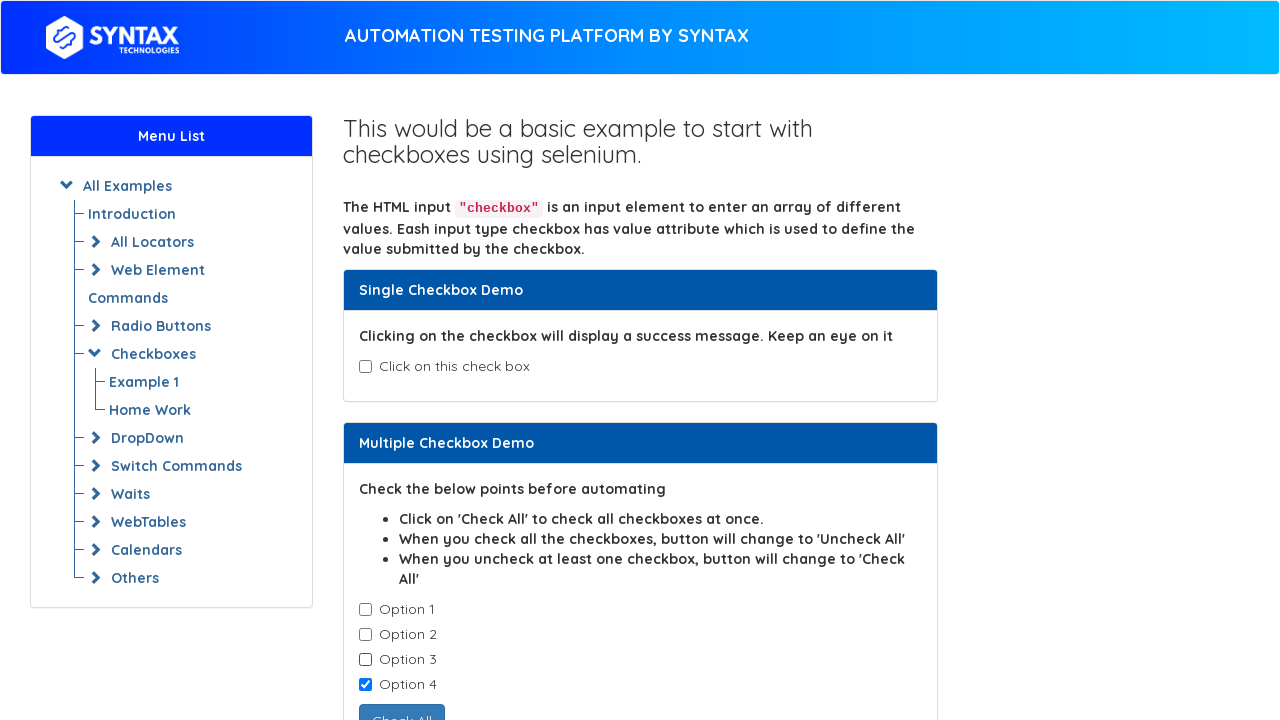

Deselected checkbox 4 of 4 at (365, 685) on input.cb1-element >> nth=3
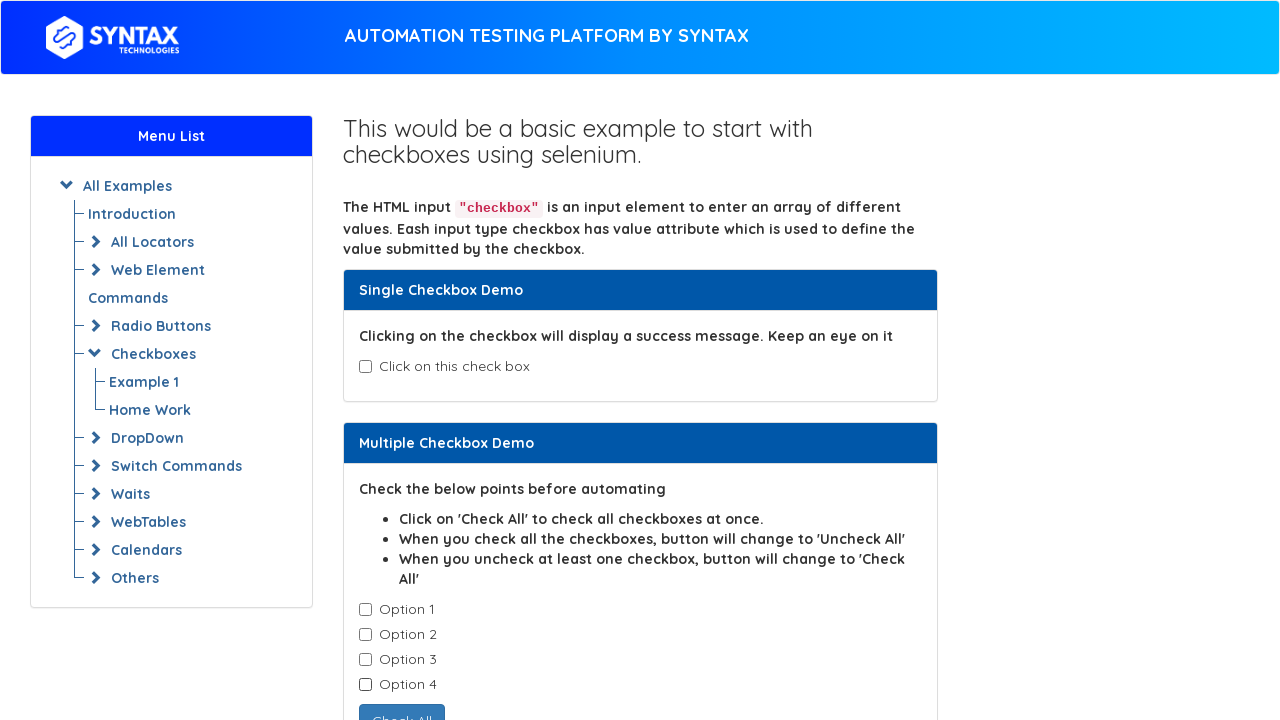

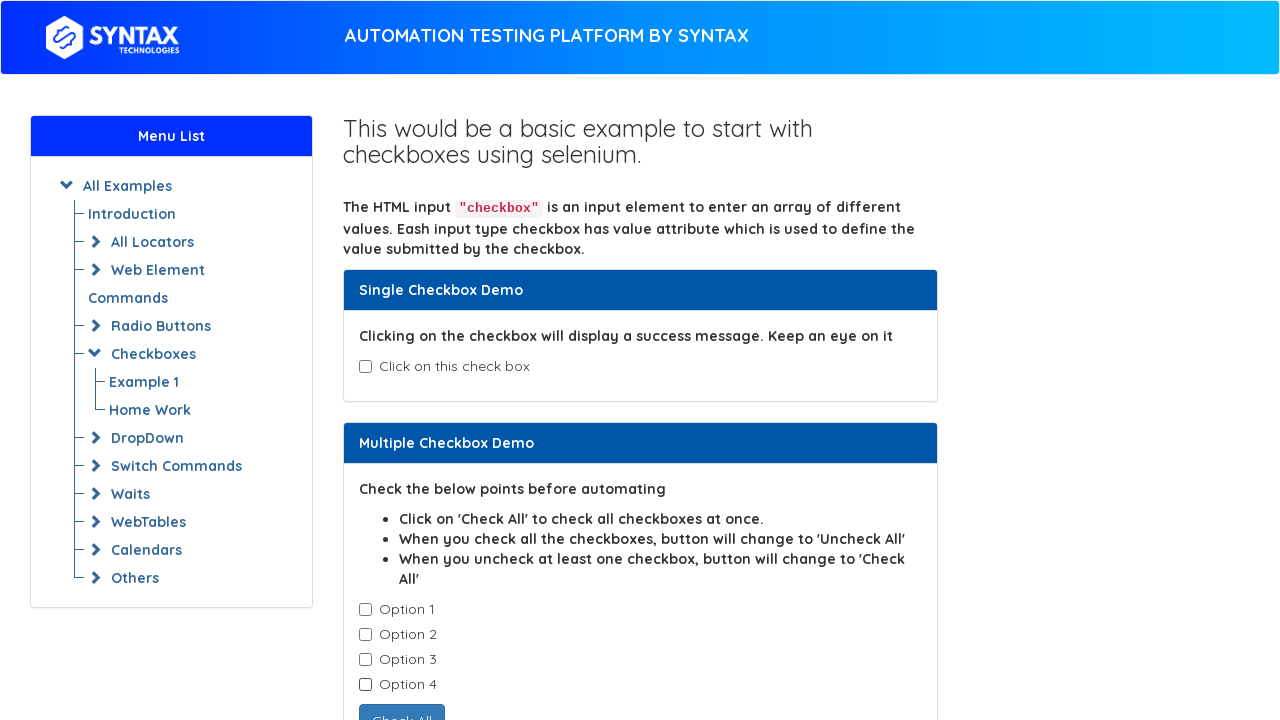